Tests drag and drop functionality on jQuery UI demo page by dragging a source element onto a target element using the dragAndDrop action

Starting URL: https://jqueryui.com/droppable

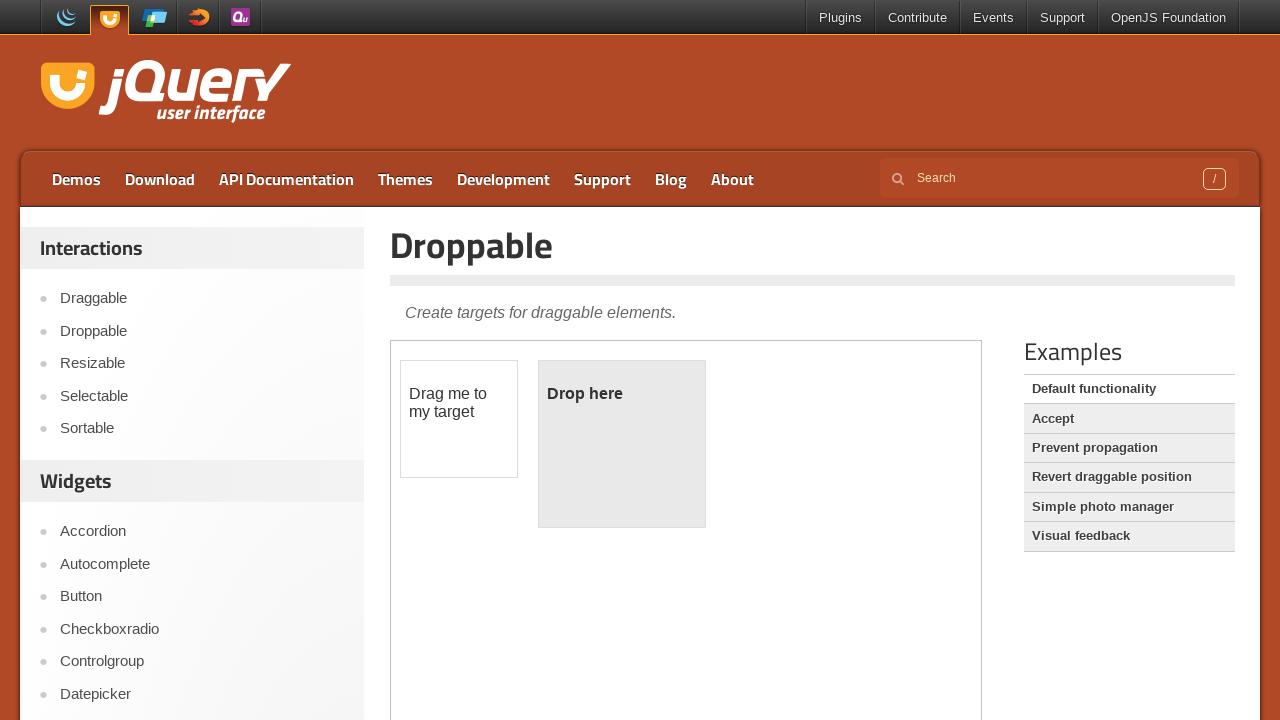

Located iframe containing draggable elements
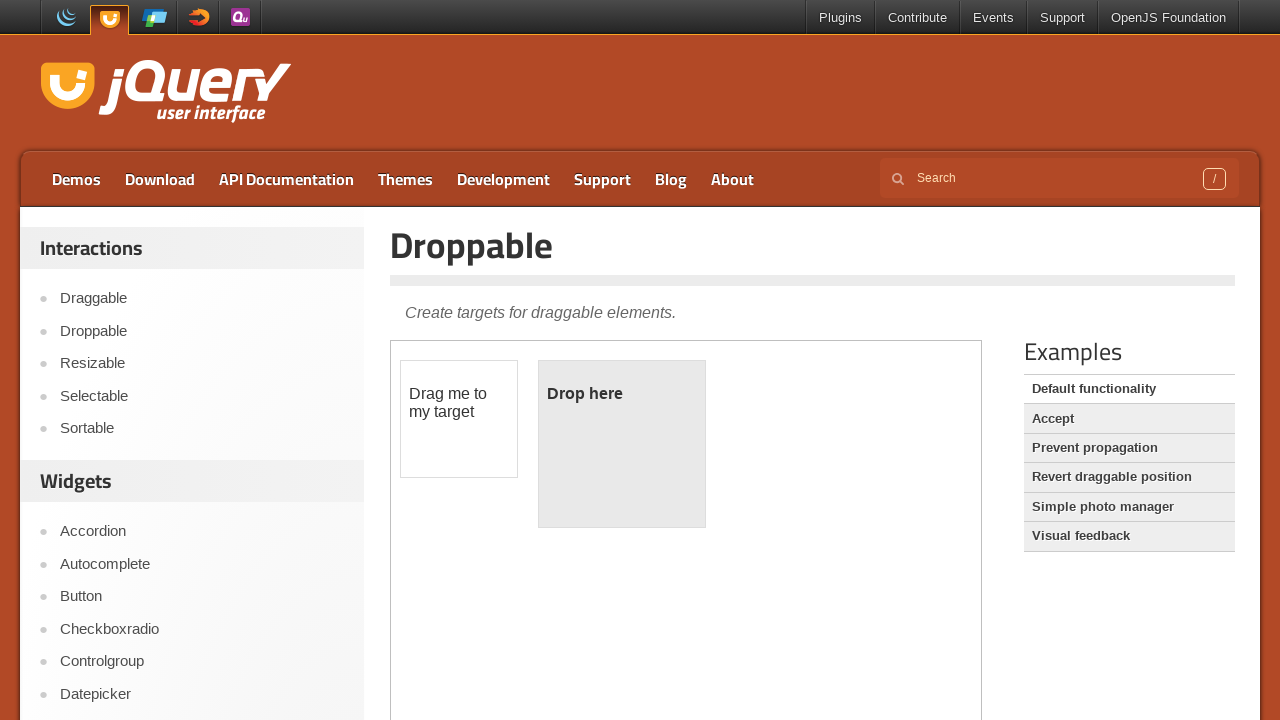

Located source element (draggable) within iframe
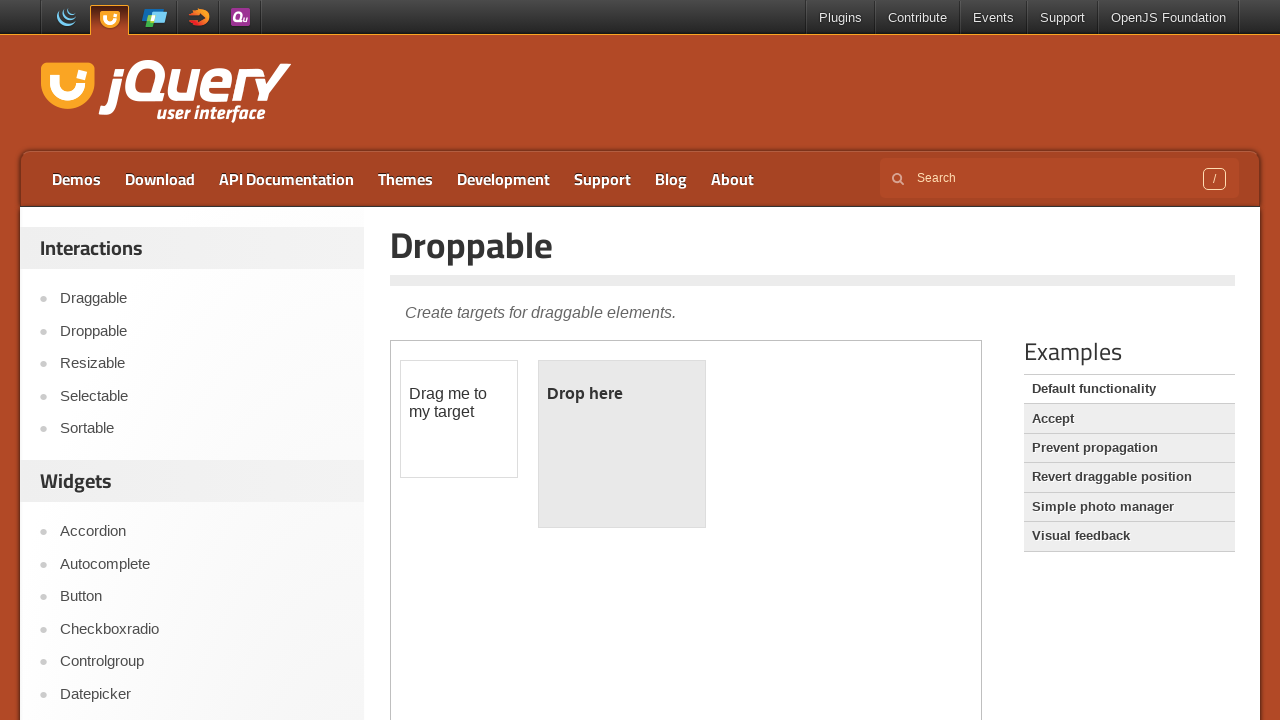

Located target element (droppable) within iframe
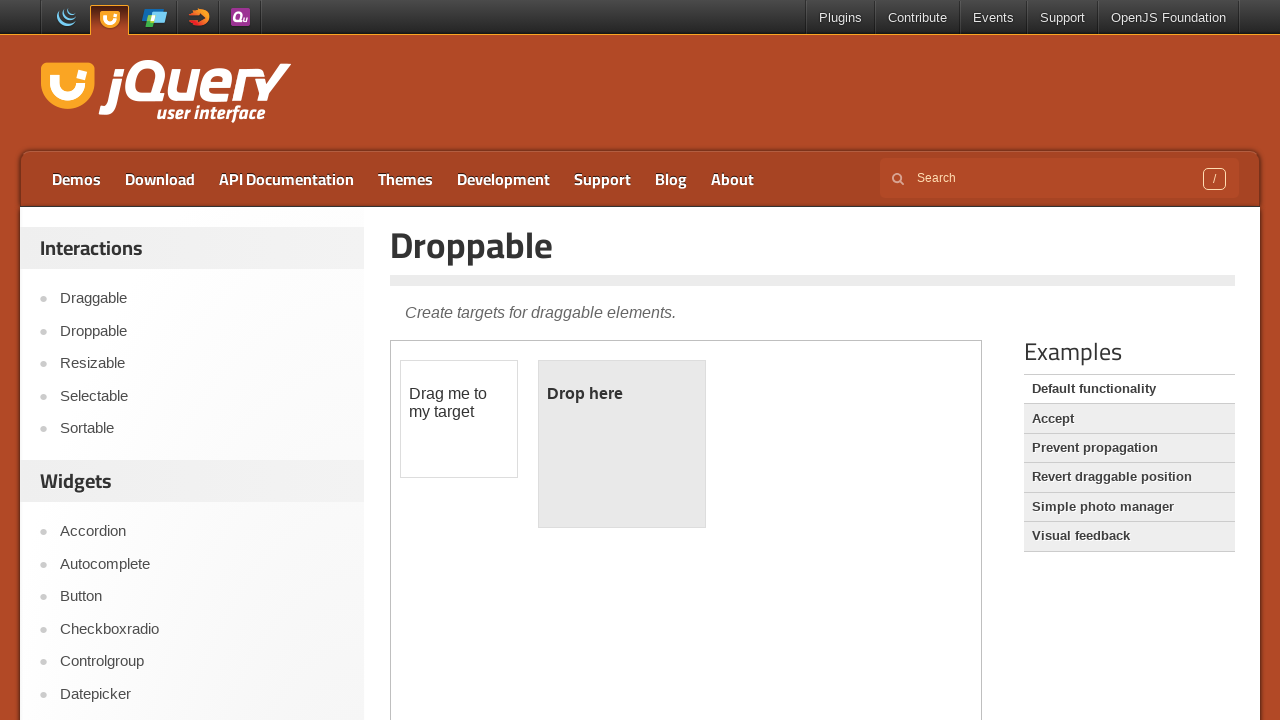

Dragged source element onto target element - drag and drop action completed at (622, 444)
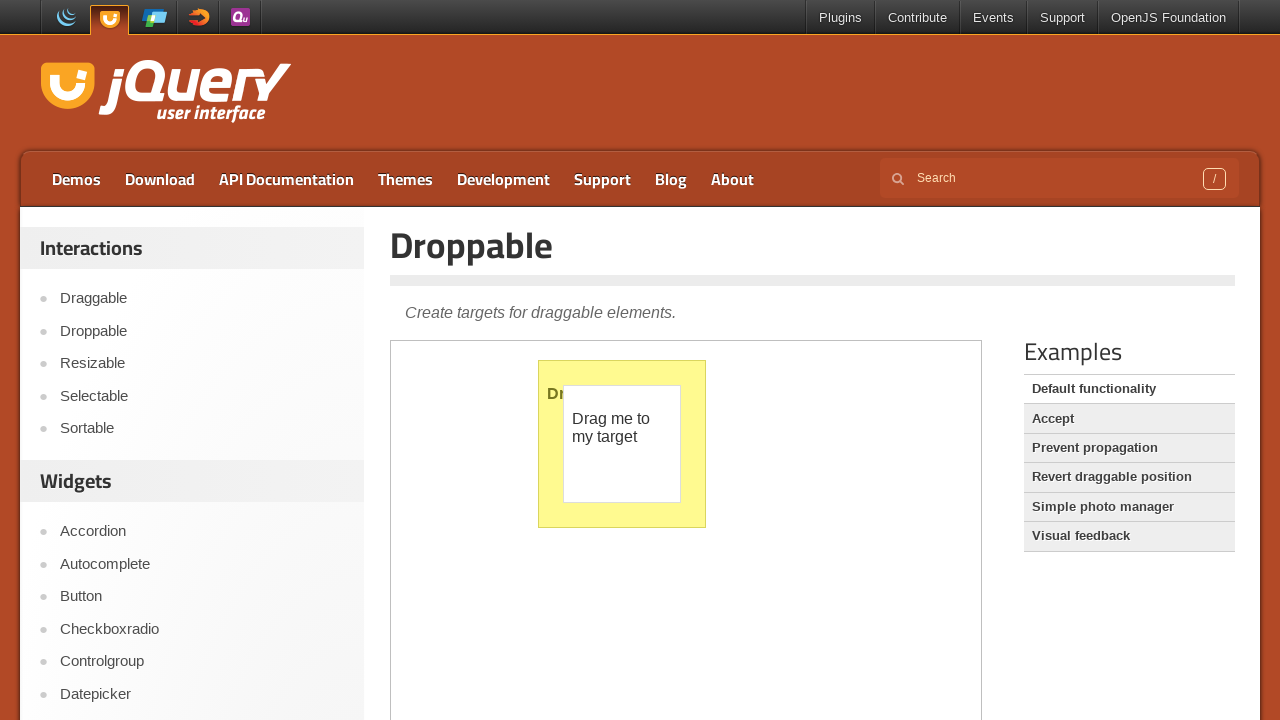

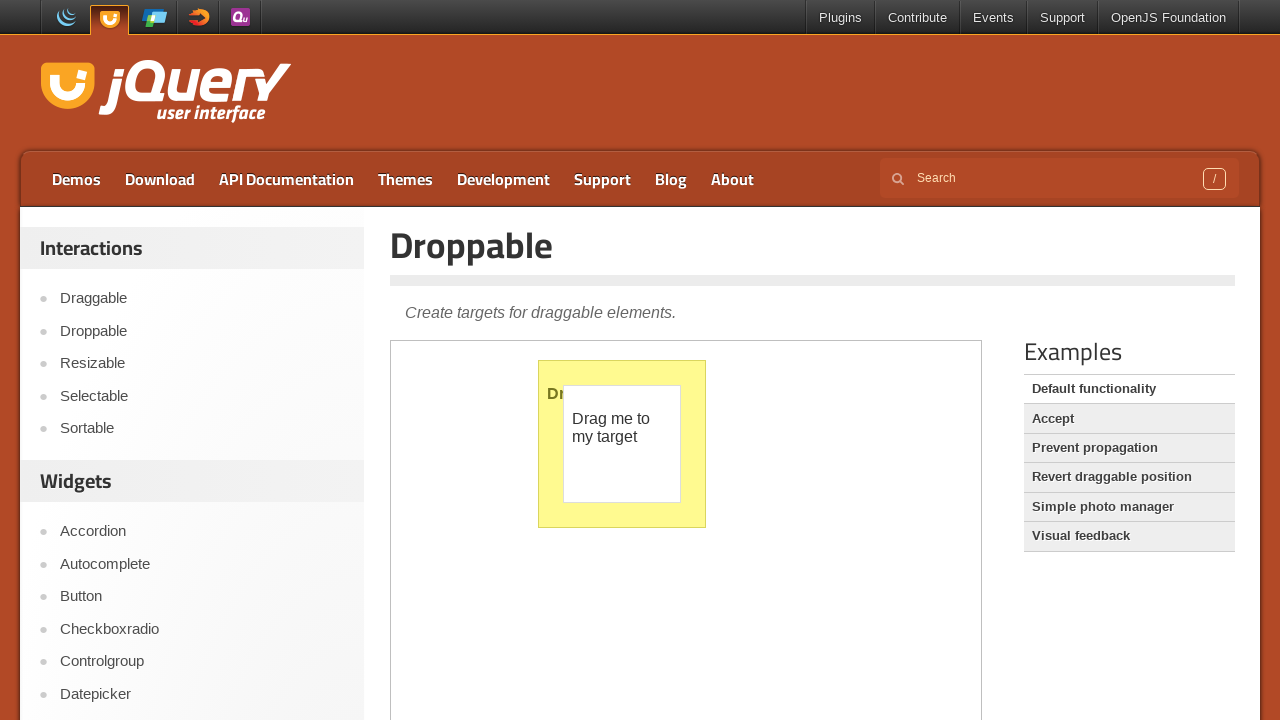